Tests dropdown functionality by opening a passenger selection dropdown, incrementing the adult passenger count 4 times, and closing the dropdown

Starting URL: https://rahulshettyacademy.com/dropdownsPractise/

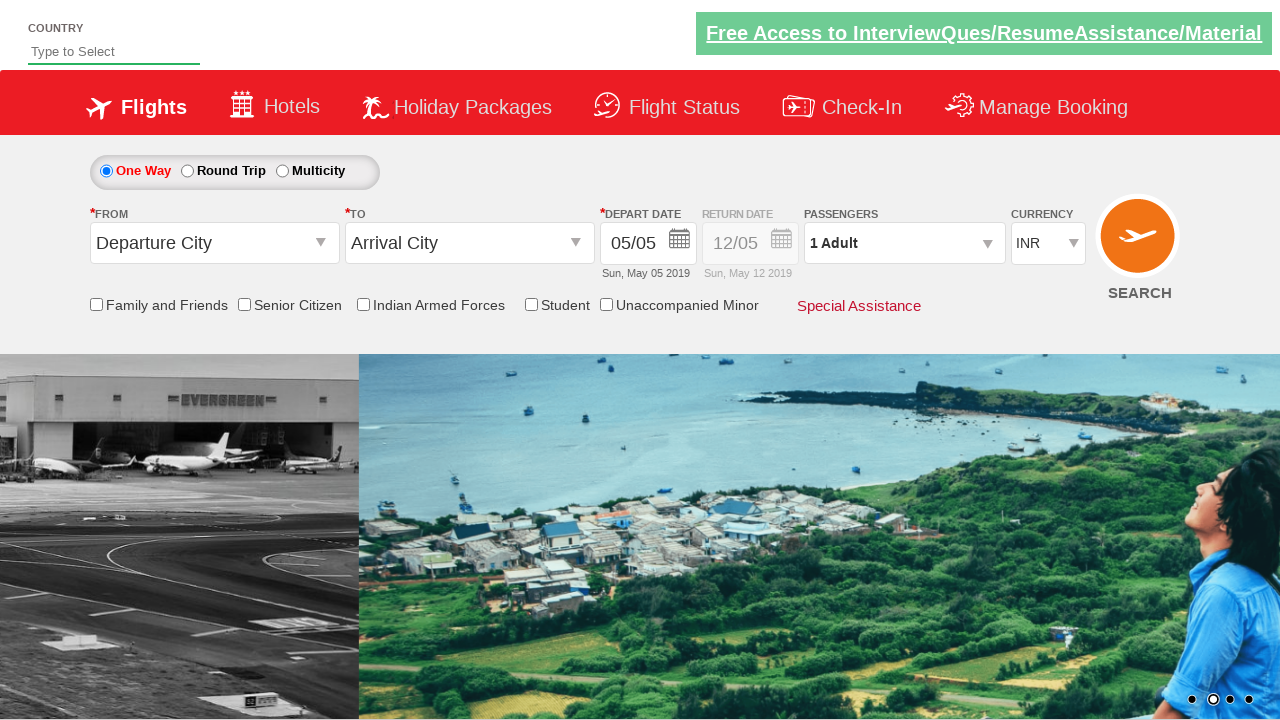

Clicked to open passenger selection dropdown at (904, 243) on #divpaxinfo
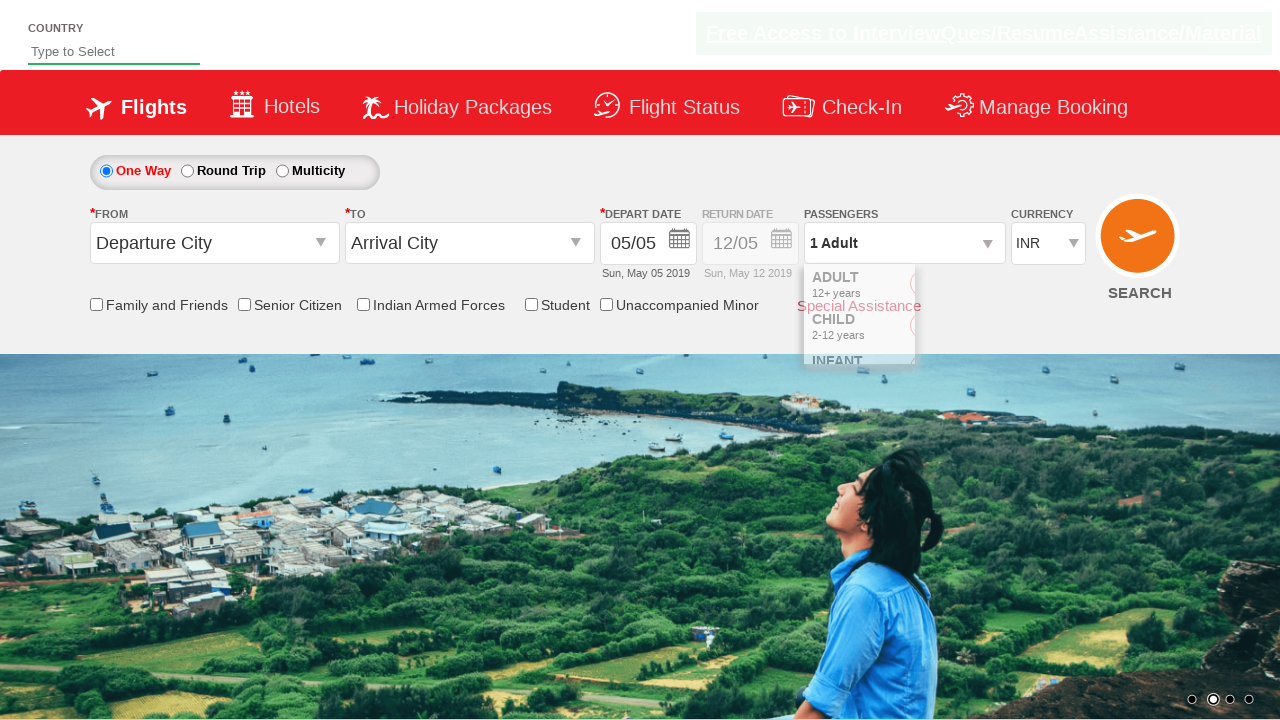

Waited for dropdown to be visible
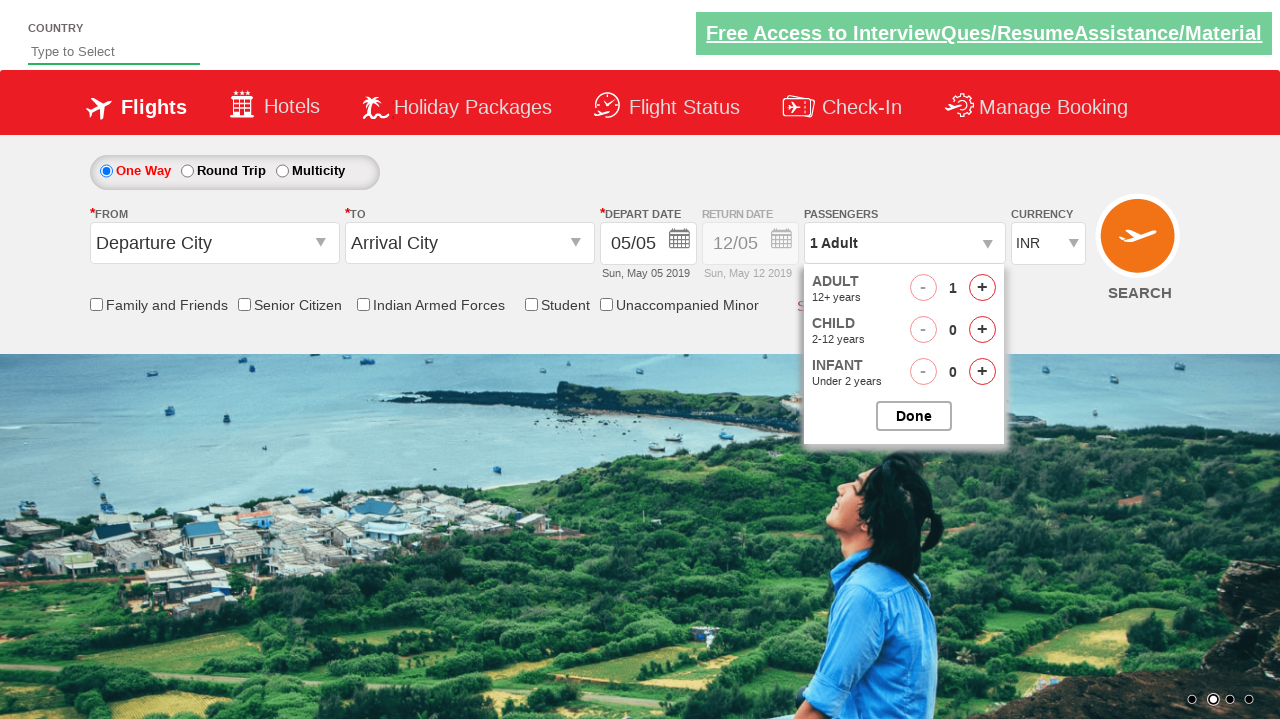

Incremented adult passenger count (iteration 1 of 4) at (982, 288) on #hrefIncAdt
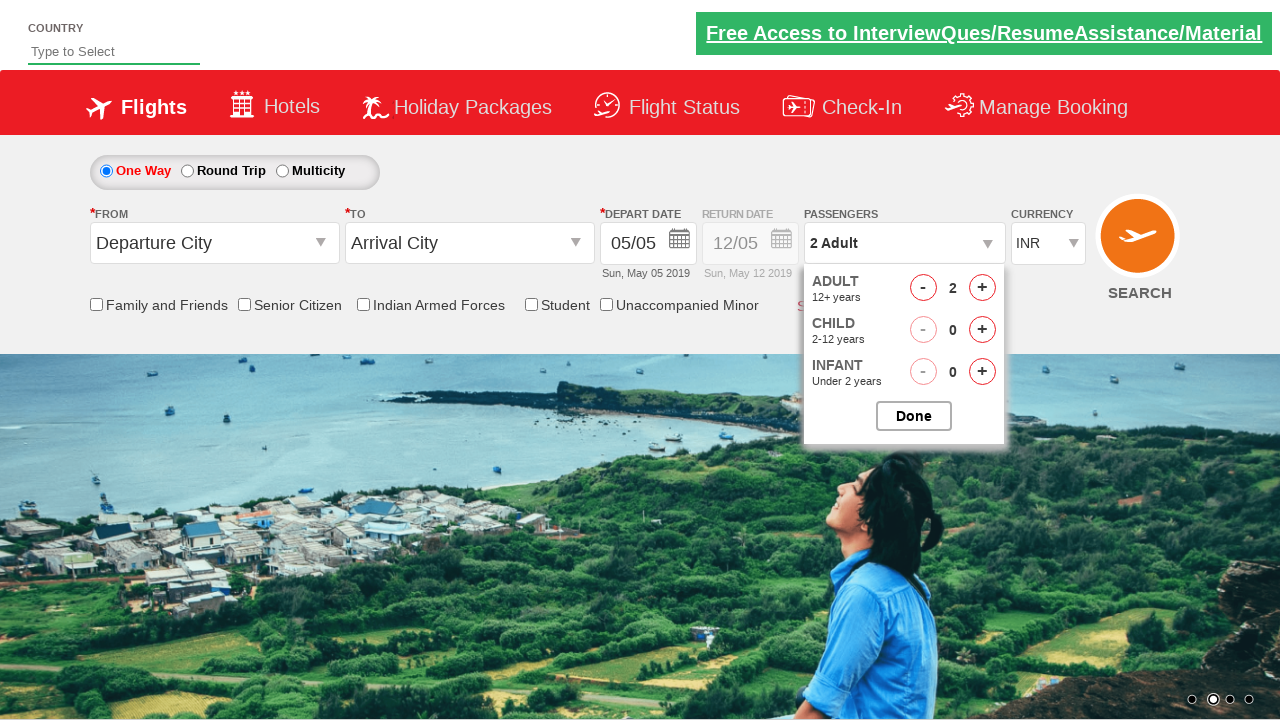

Incremented adult passenger count (iteration 2 of 4) at (982, 288) on #hrefIncAdt
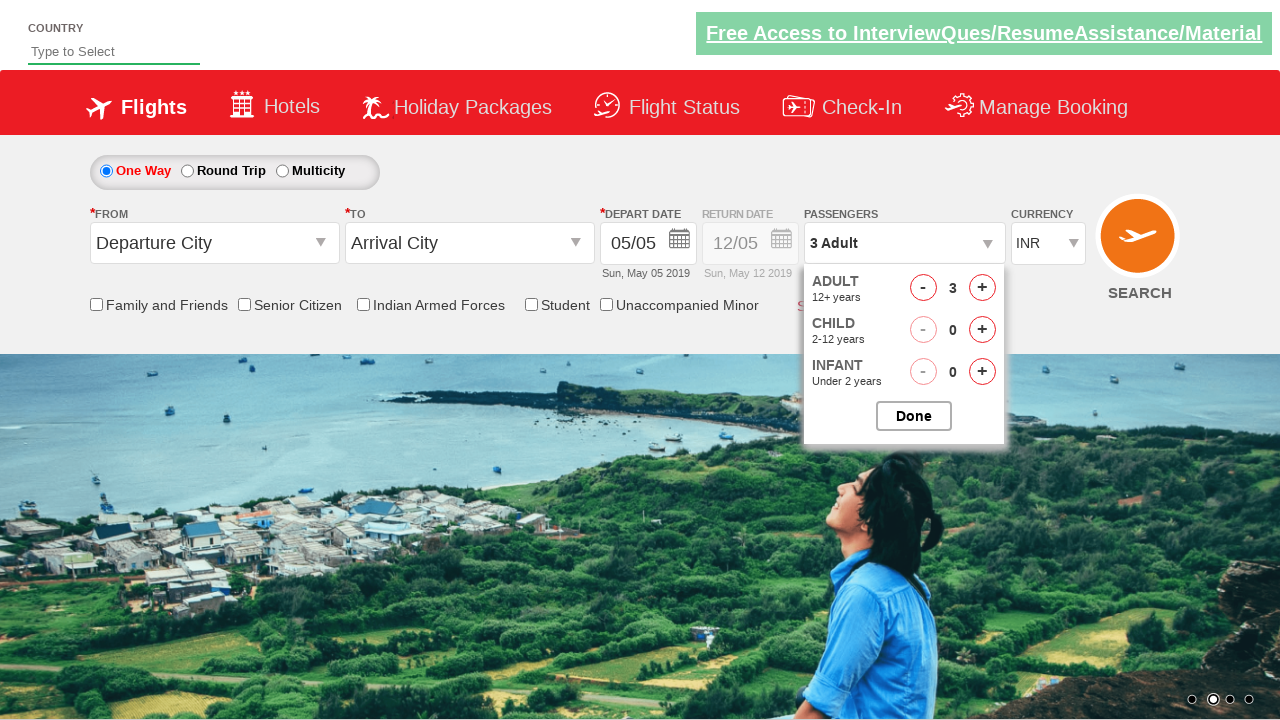

Incremented adult passenger count (iteration 3 of 4) at (982, 288) on #hrefIncAdt
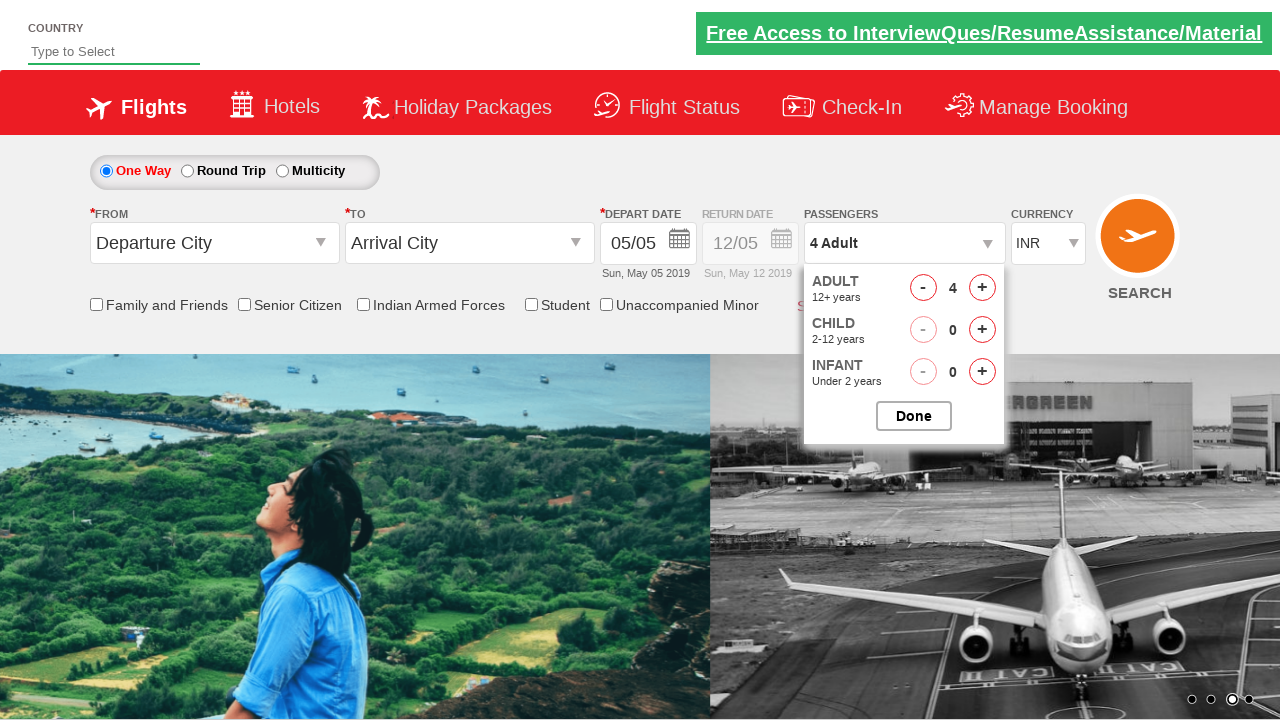

Incremented adult passenger count (iteration 4 of 4) at (982, 288) on #hrefIncAdt
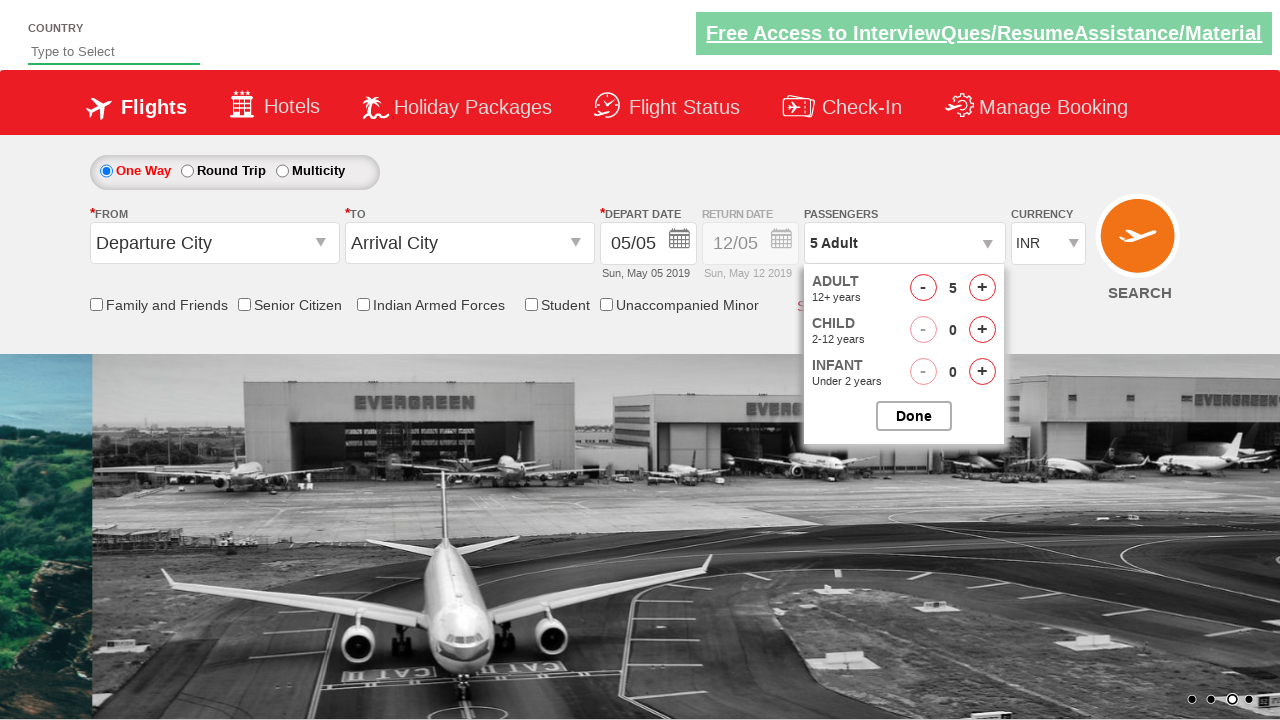

Closed passenger selection dropdown at (914, 416) on #btnclosepaxoption
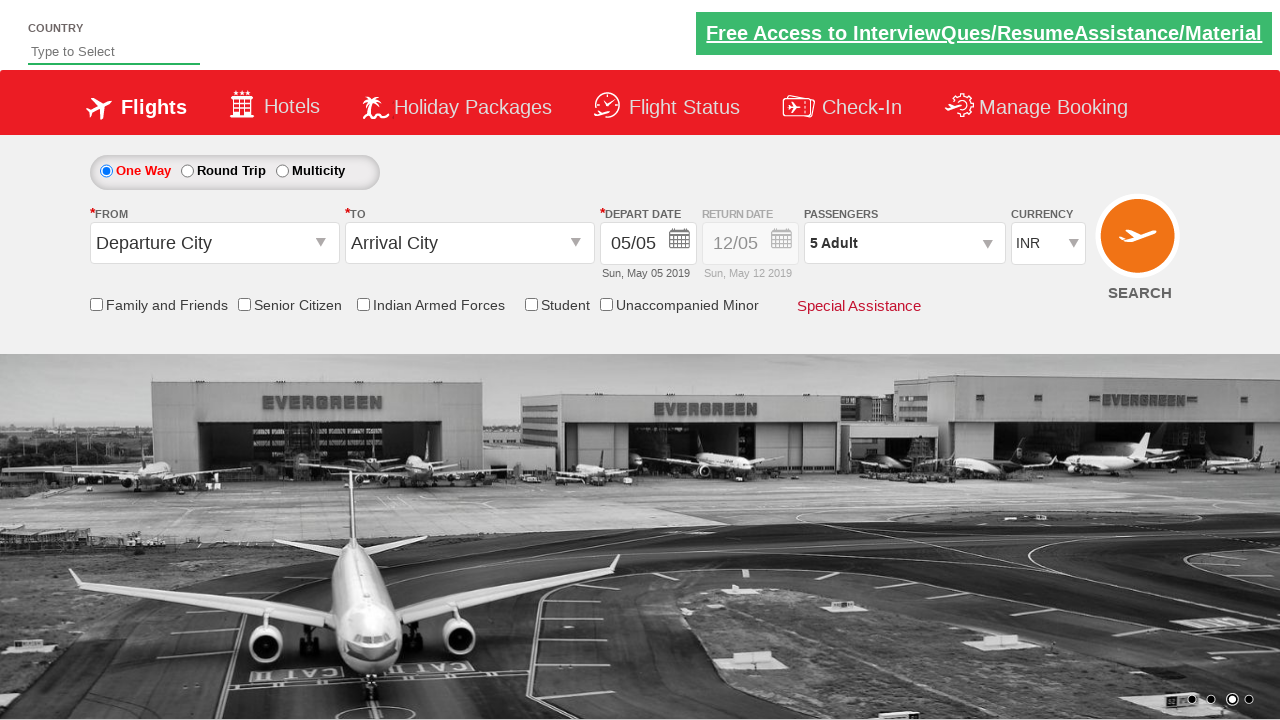

Verified dropdown text is updated
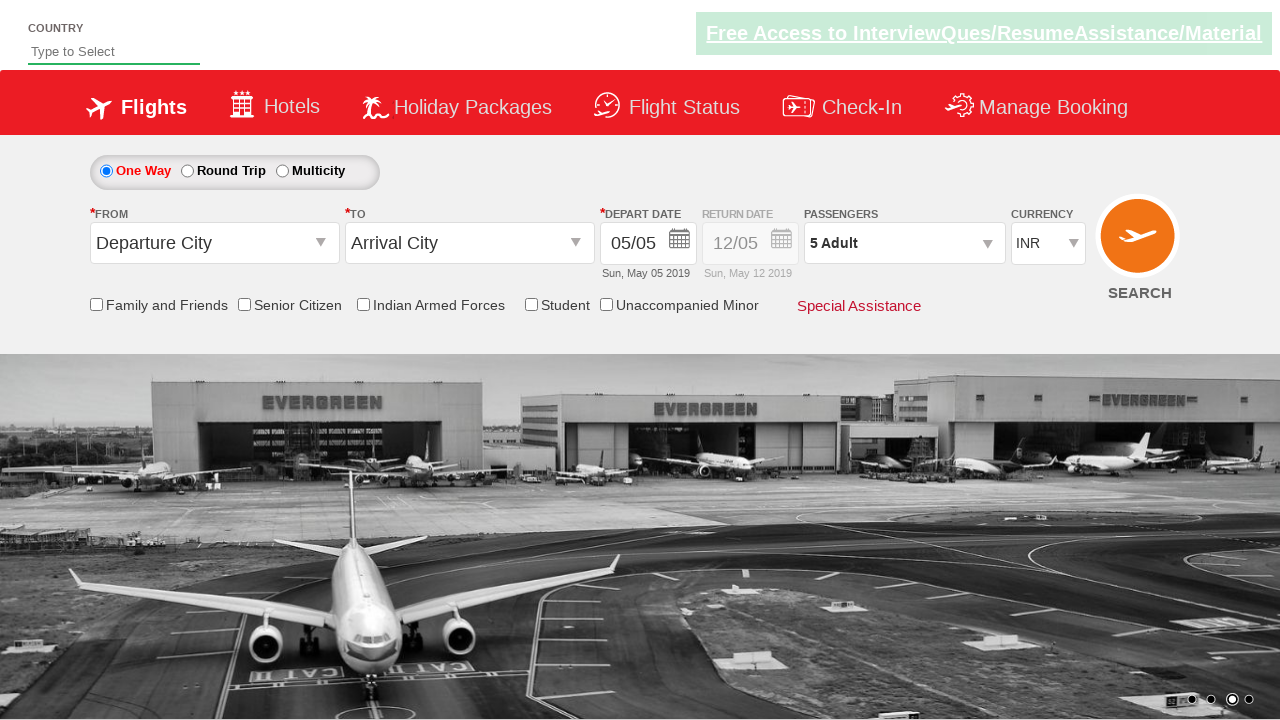

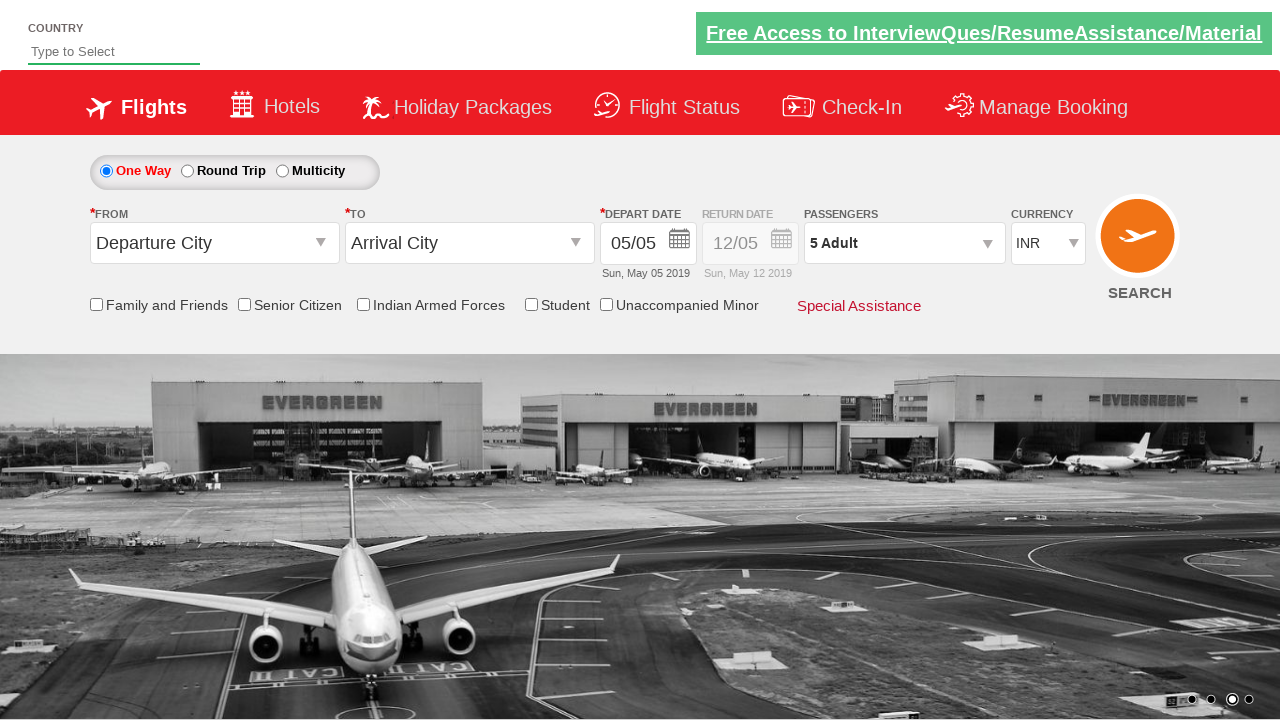